Verifies that the Easyship navigation logo/wrapper is visible on the homepage.

Starting URL: https://www.easyship.com

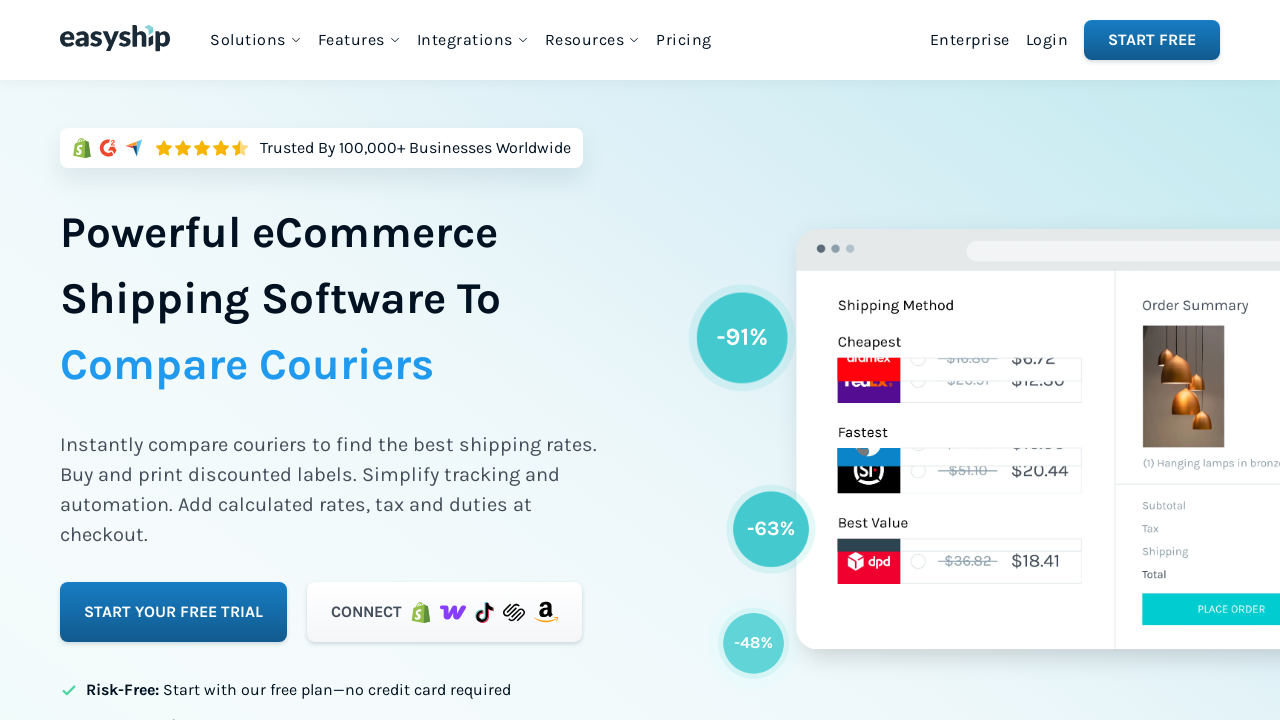

Waited for Easyship navigation wrapper to be visible
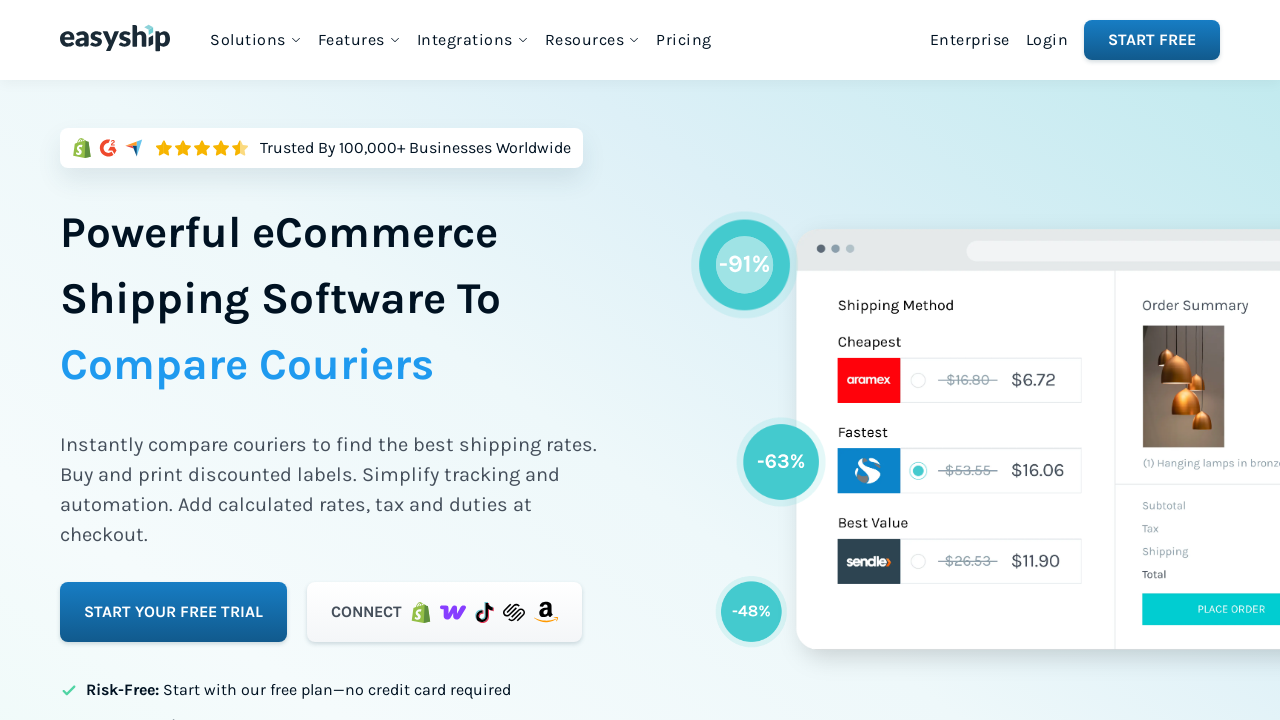

Verified Easyship logo/navigation wrapper is visible
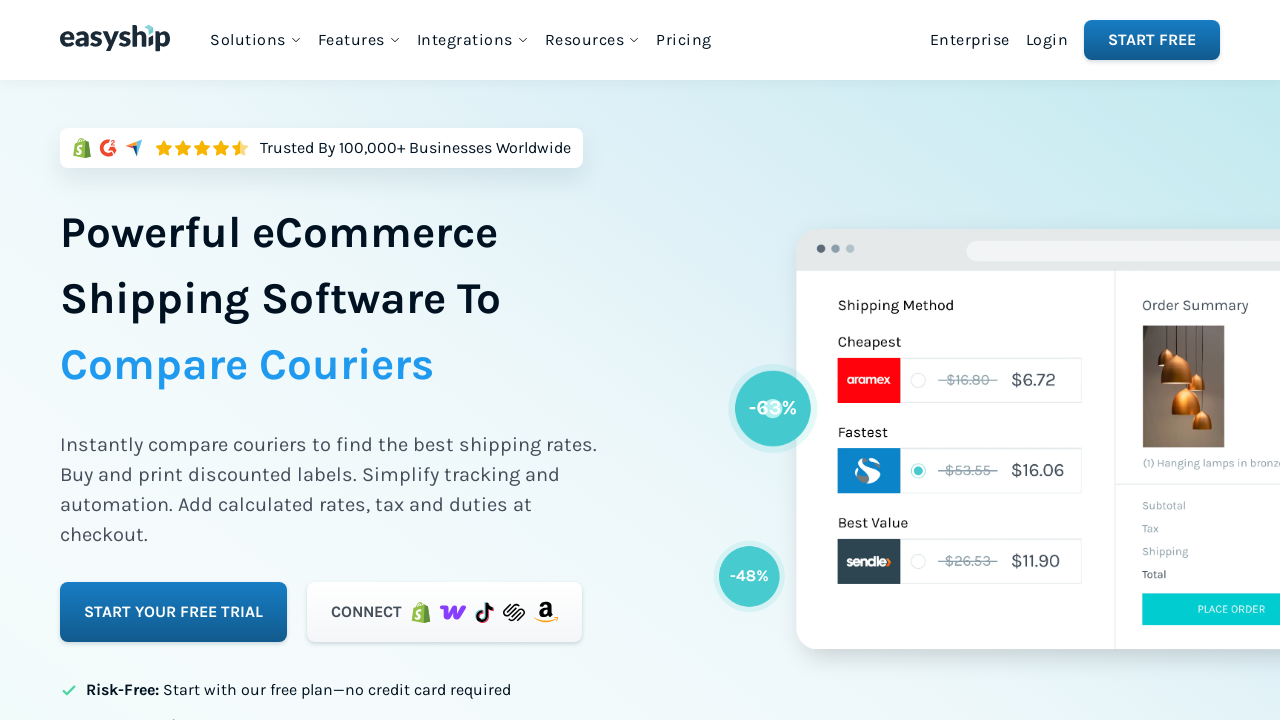

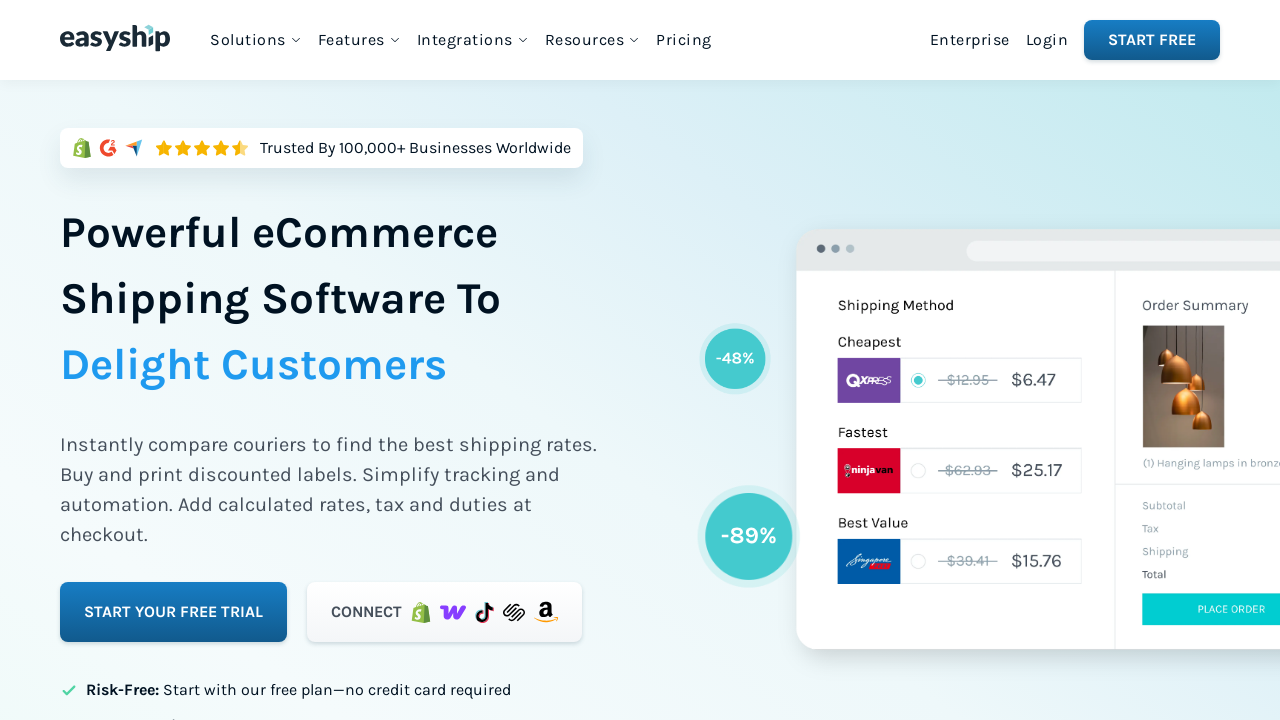